Navigates to a practice automation page and extracts a broken link URL to verify its HTTP response code

Starting URL: https://rahulshettyacademy.com/AutomationPractice

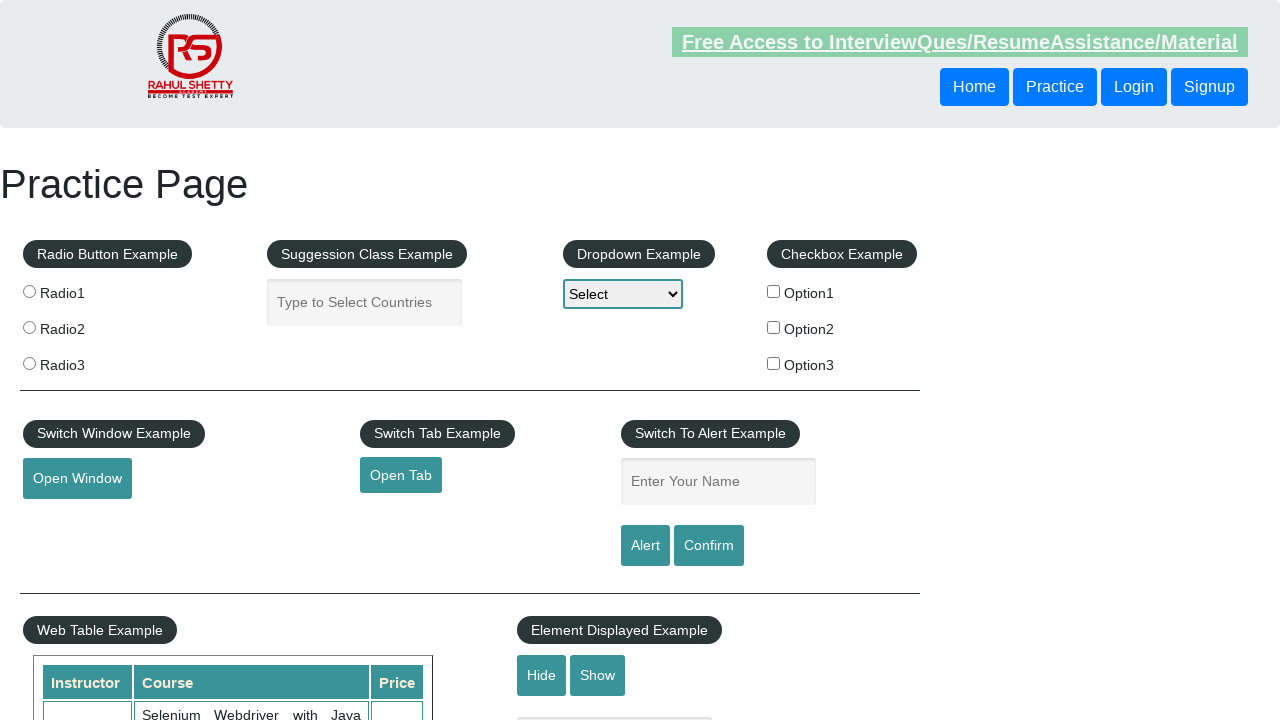

Navigated to AutomationPractice page
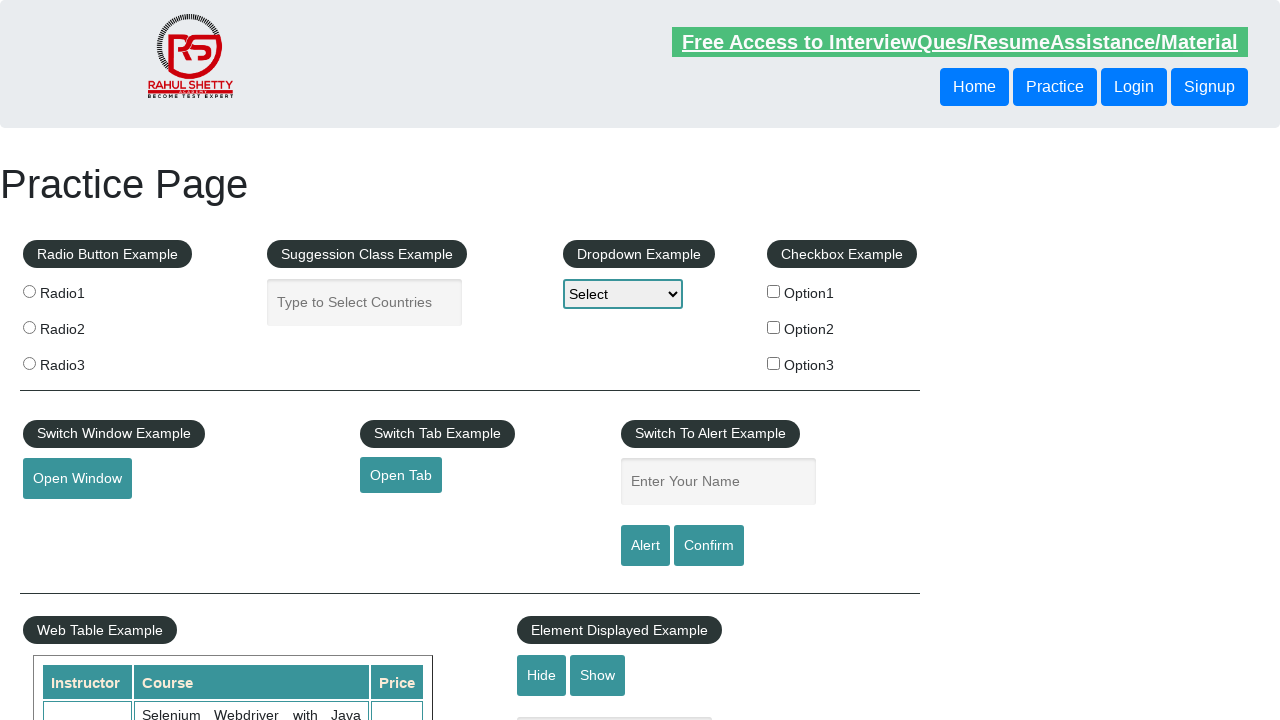

Waited for broken link element to be visible
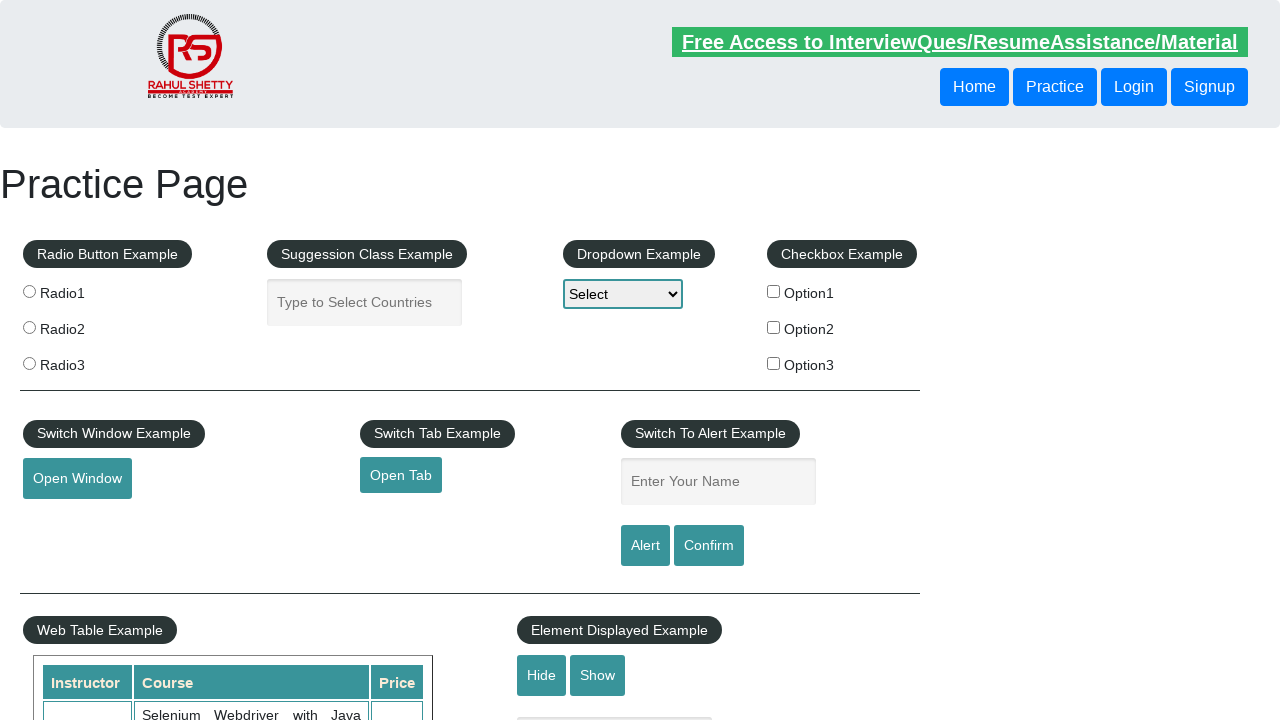

Extracted broken link URL: https://rahulshettyacademy.com/brokenlink
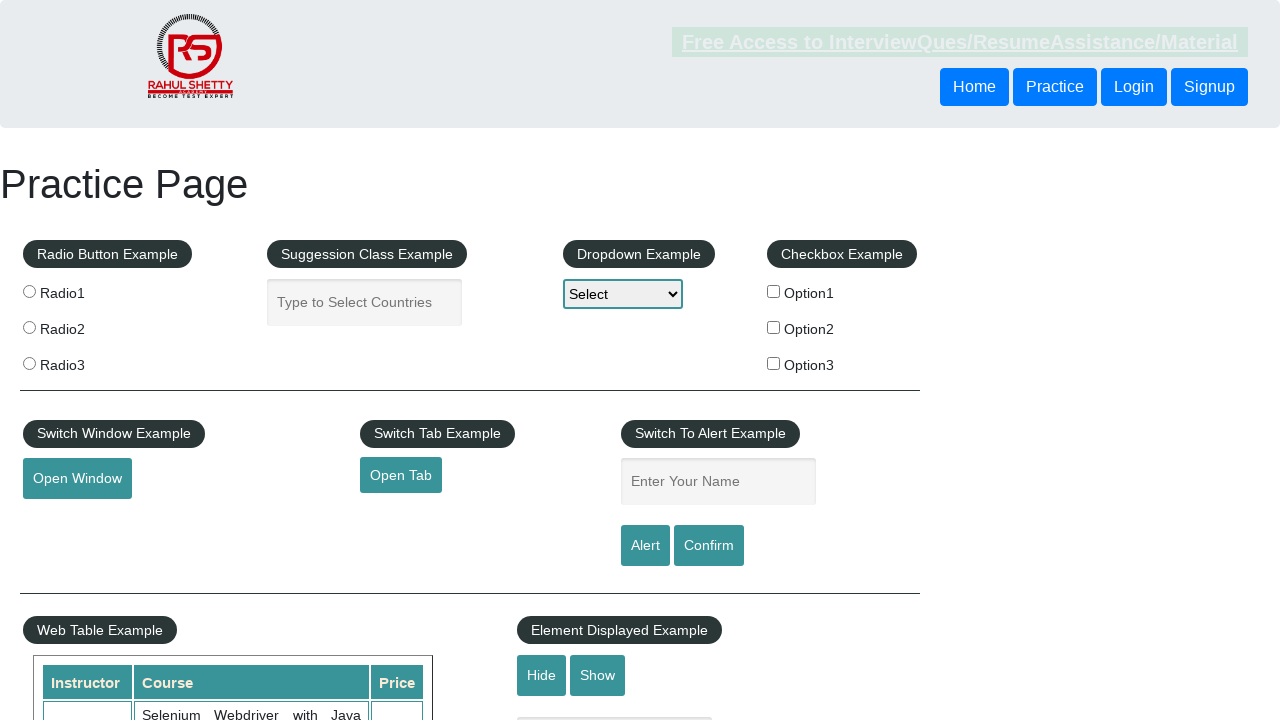

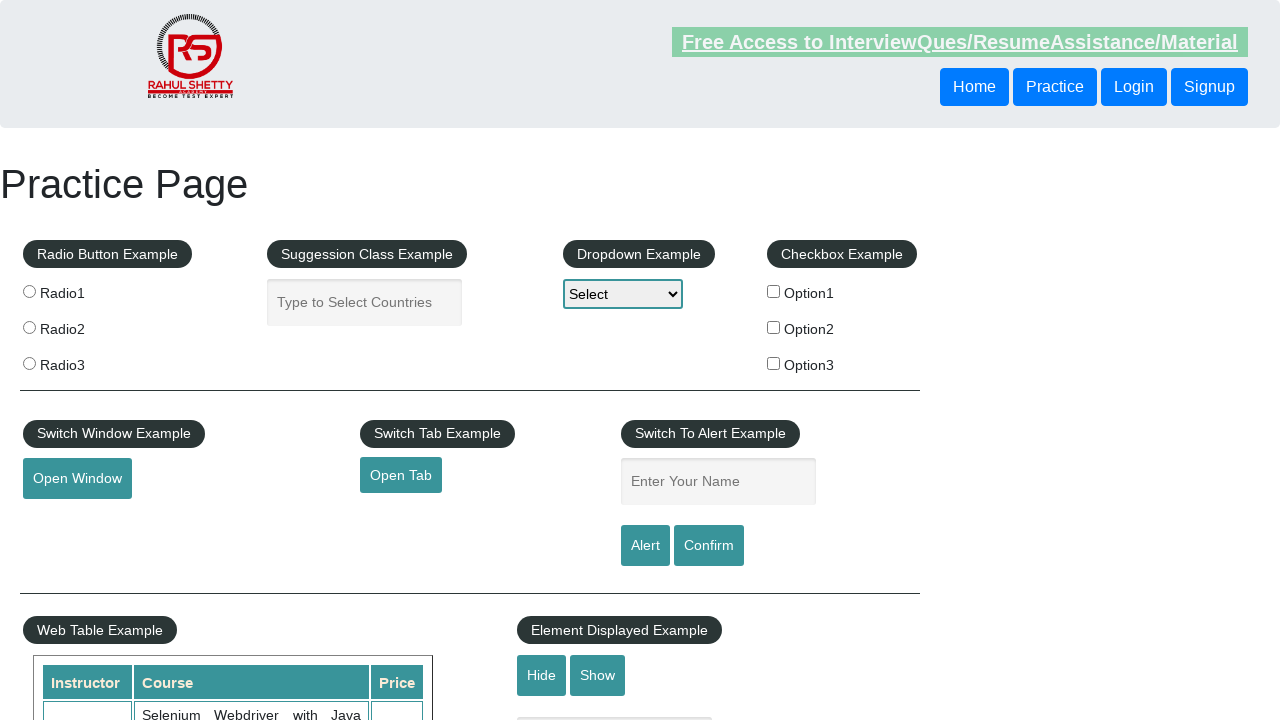